Tests the registration form error handling when attempting to register with an already existing user email. Navigates to registration page, fills in email and password fields, submits the form, and verifies that error indicators appear on the form fields.

Starting URL: https://qa-desk.stand.praktikum-services.ru/

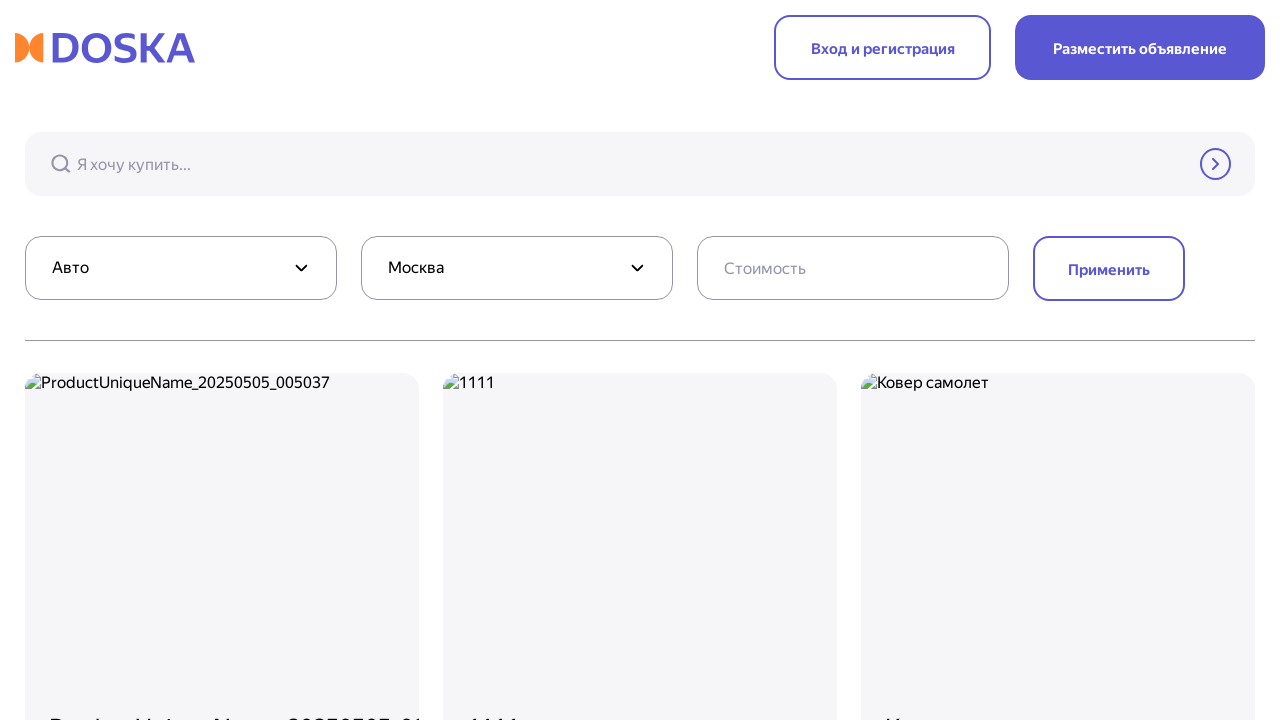

Clicked 'Вход и регистрация' (Login and Registration) button at (882, 48) on xpath=//button[contains(@class, 'buttonSecondary') and contains(., 'Вход и регис
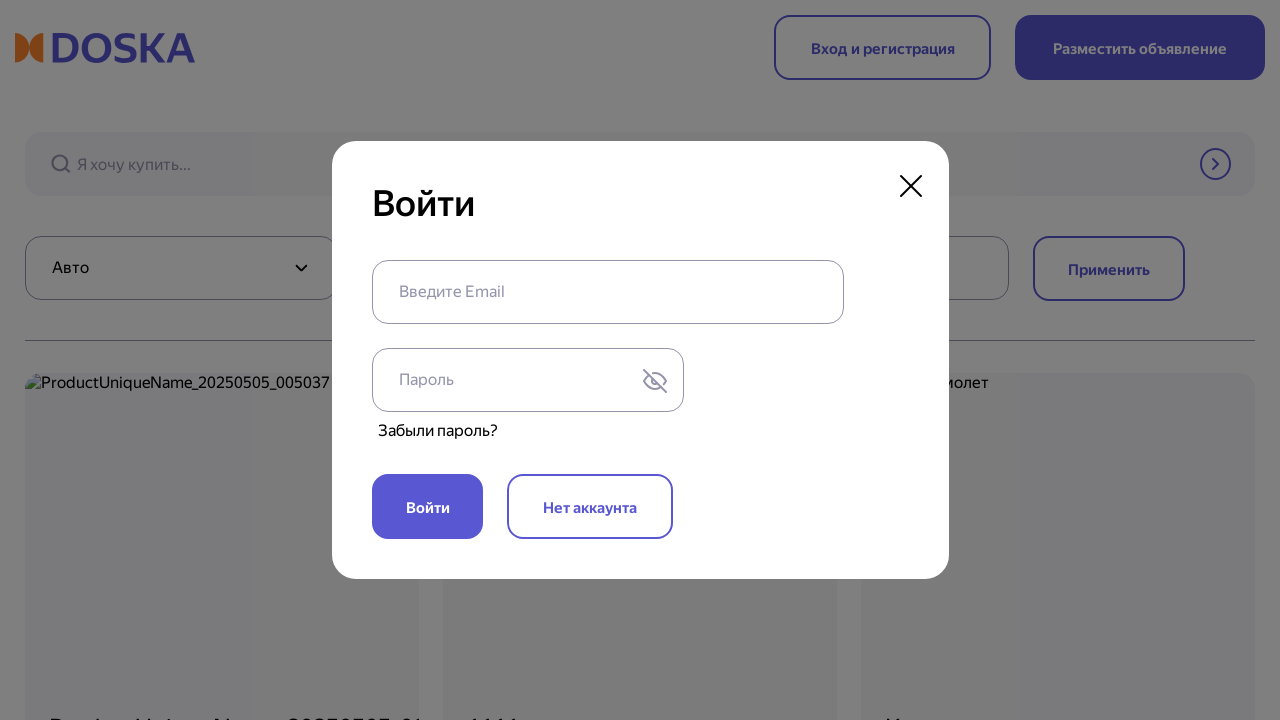

Clicked 'Нет аккаунта' (No account) button to navigate to registration at (590, 507) on xpath=//button[contains(@class, 'buttonSecondary') and contains(., 'Нет аккаунта
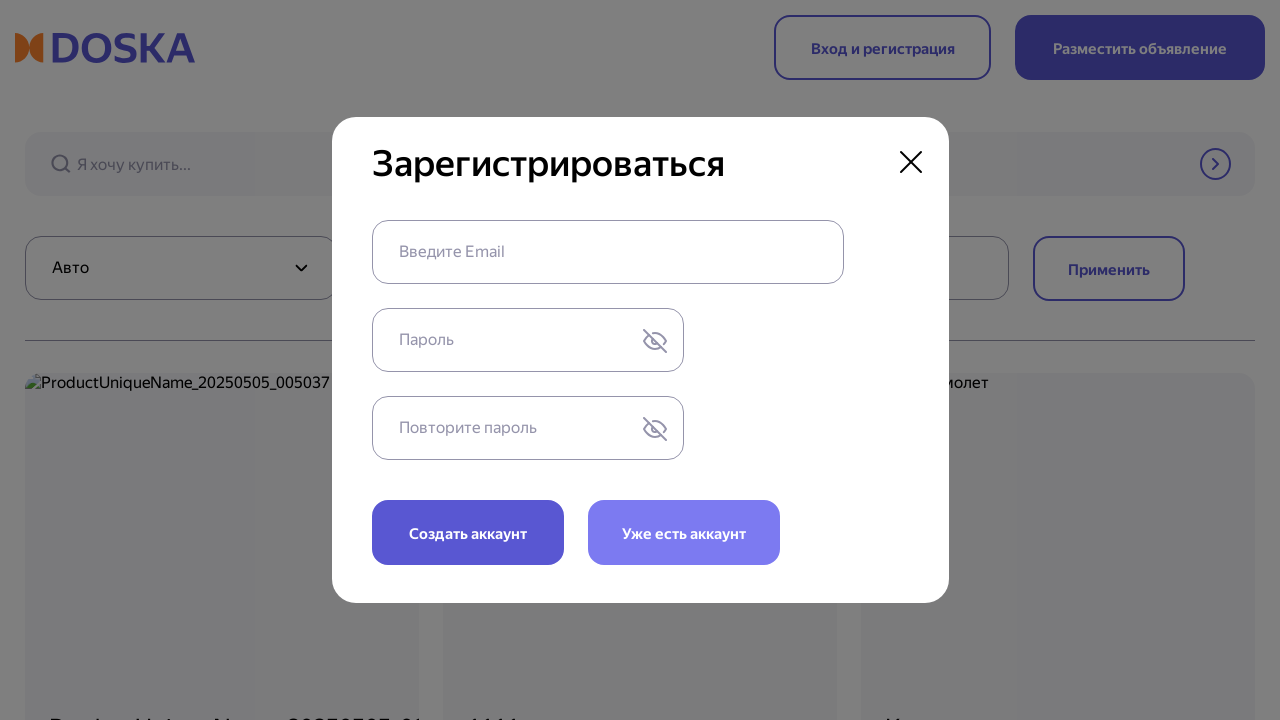

Email input field became visible
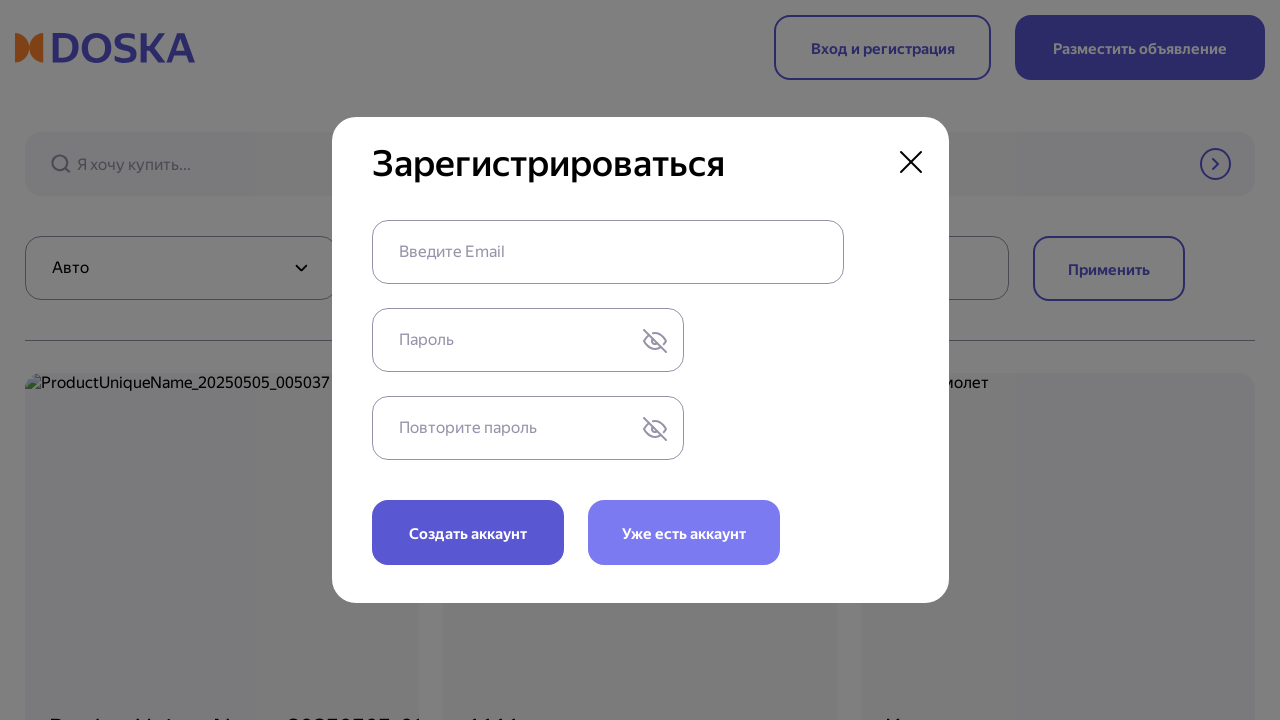

Filled email field with 'testuser.registration@example.com' on input[name='email']
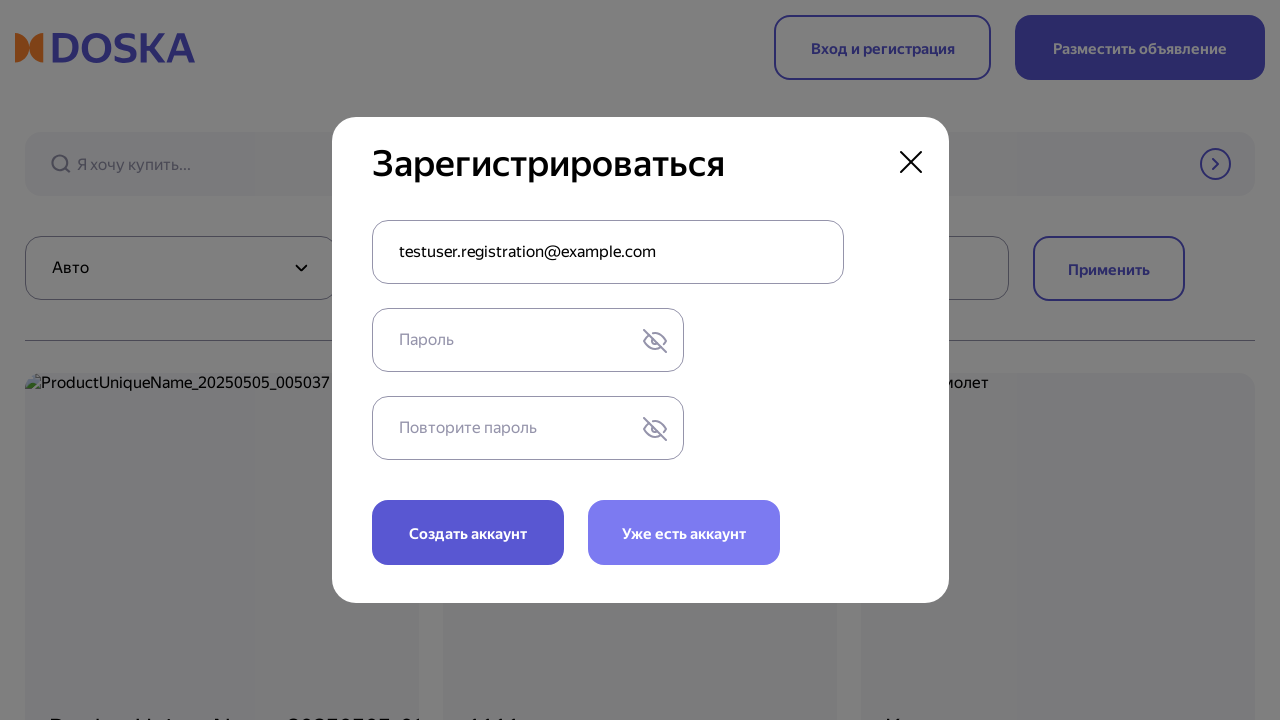

Filled password field with 'TestPass2024!' on input[name='password']
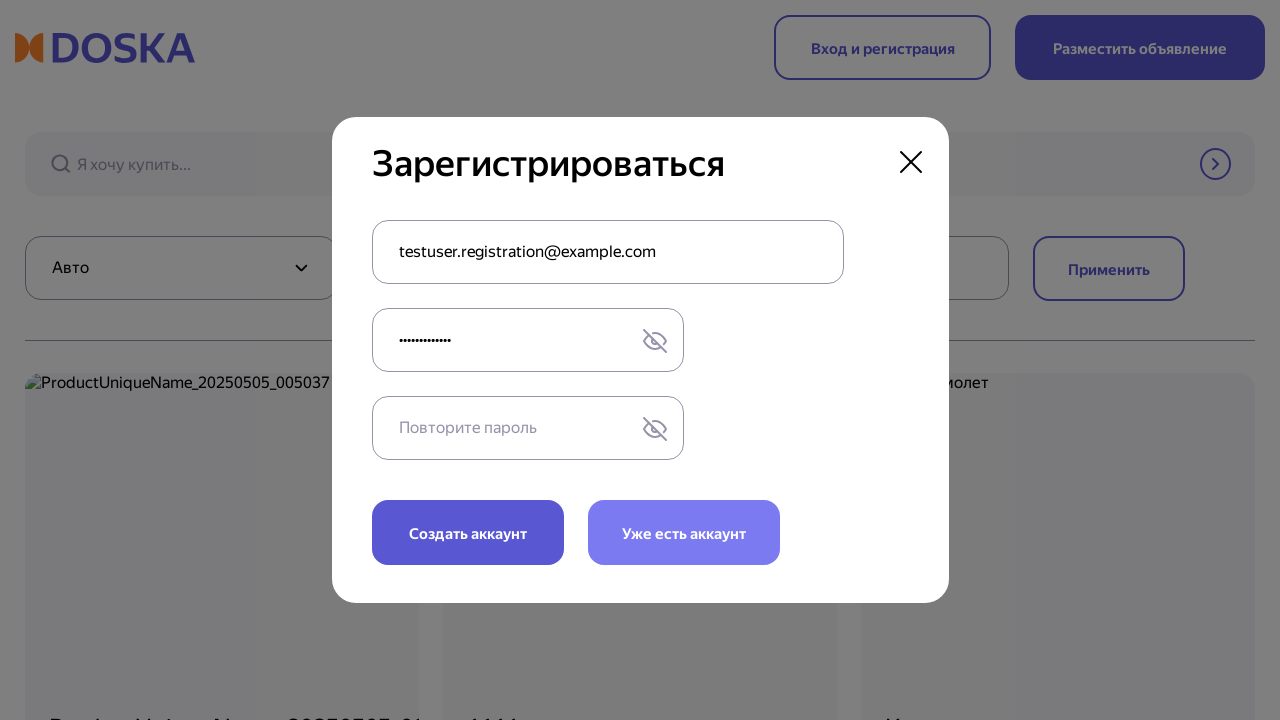

Filled repeat password field with 'TestPass2024!' on input[name='submitPassword']
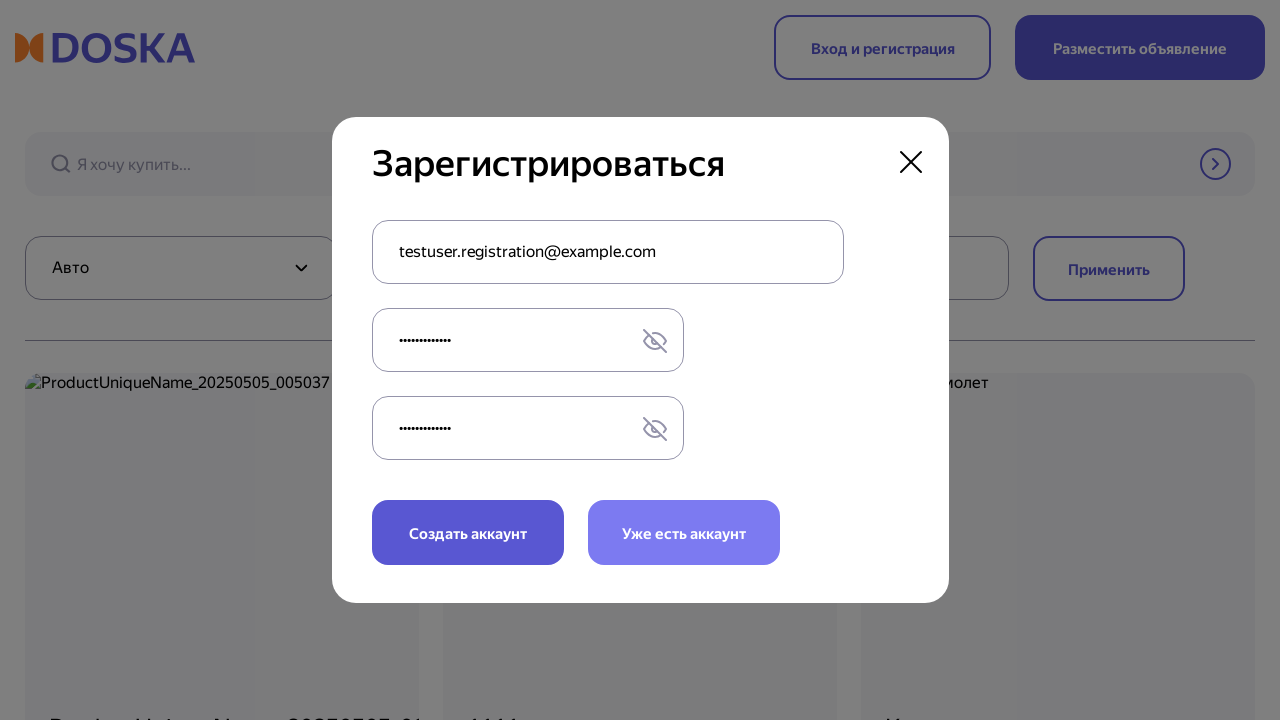

Clicked 'Создать аккаунт' (Create account) button at (468, 532) on xpath=//button[contains(@class, 'buttonPrimary') and contains(., 'Создать аккаун
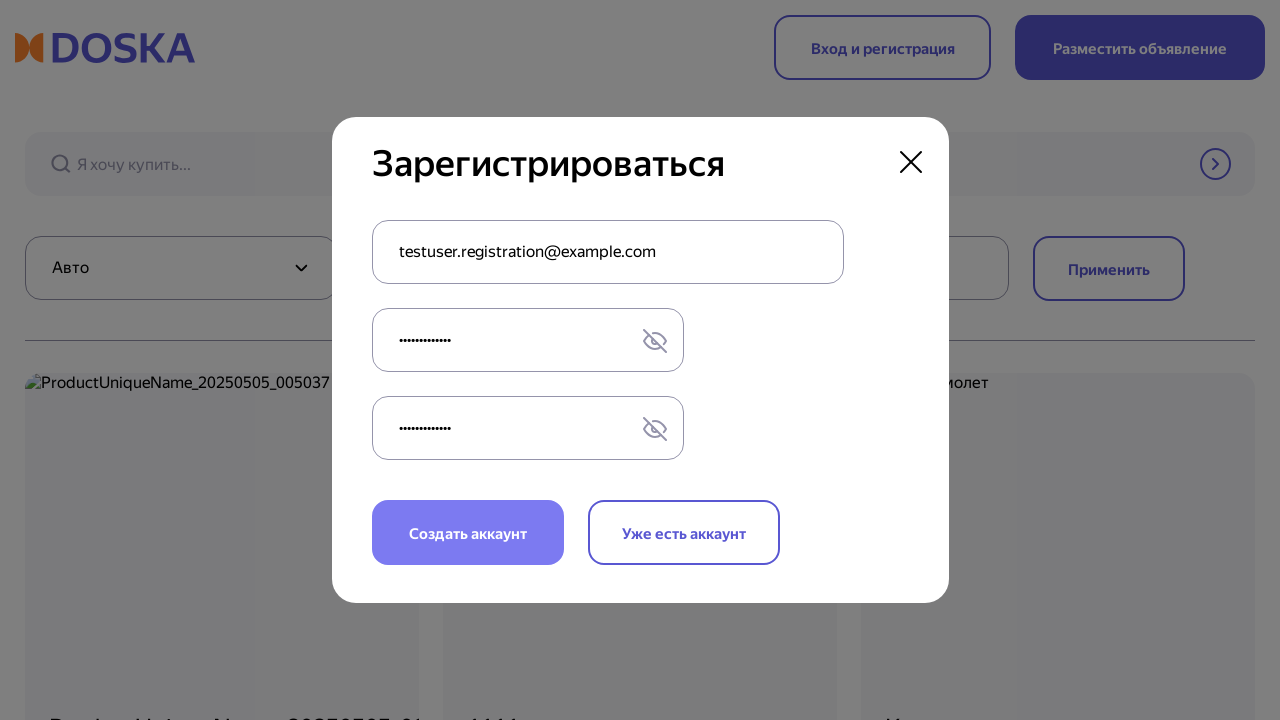

Error indicator appeared on form field, confirming existing user email rejection
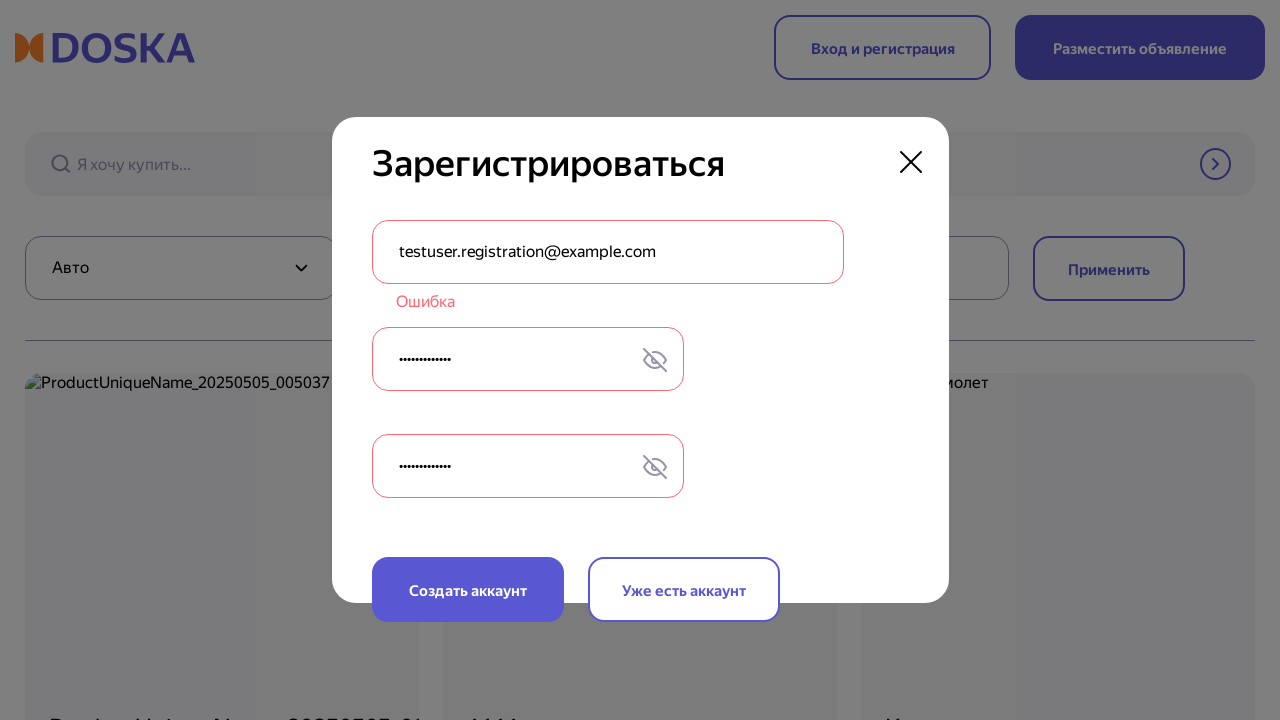

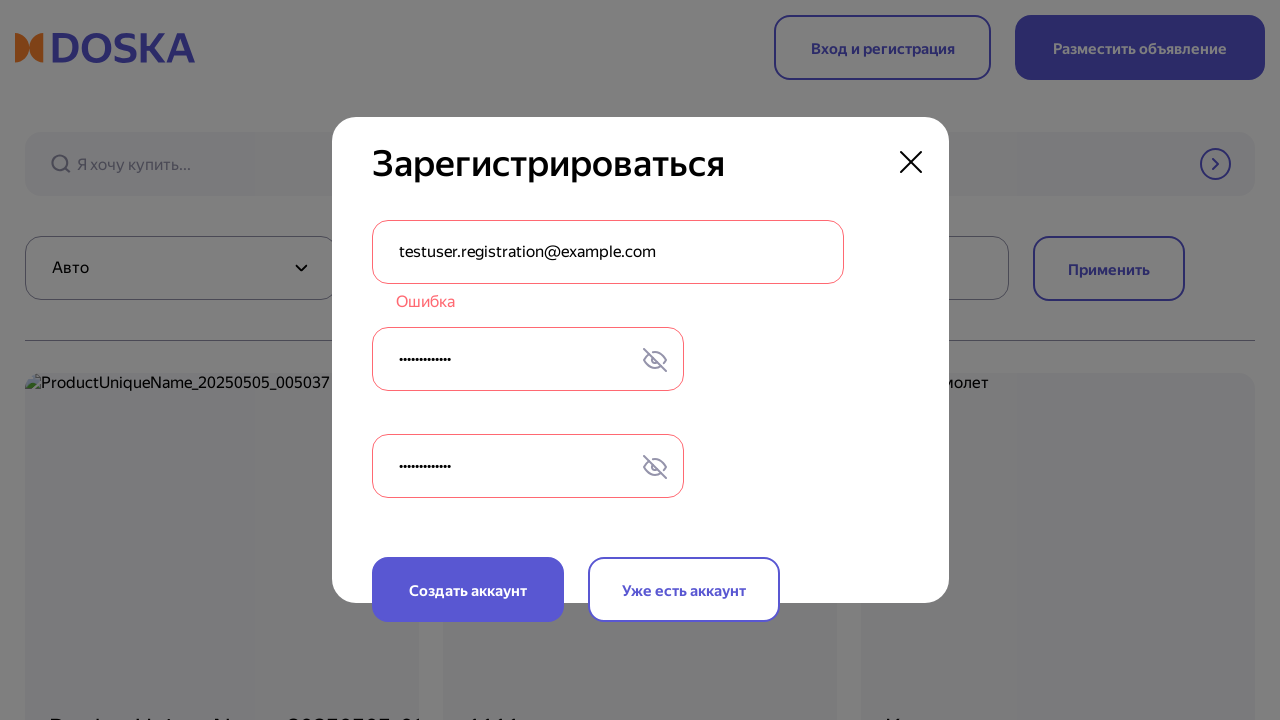